Tests drag and drop functionality within an iframe by dragging photo items to a trash container using both the dragTo method and manual mouse control

Starting URL: https://www.globalsqa.com/demo-site/draganddrop/

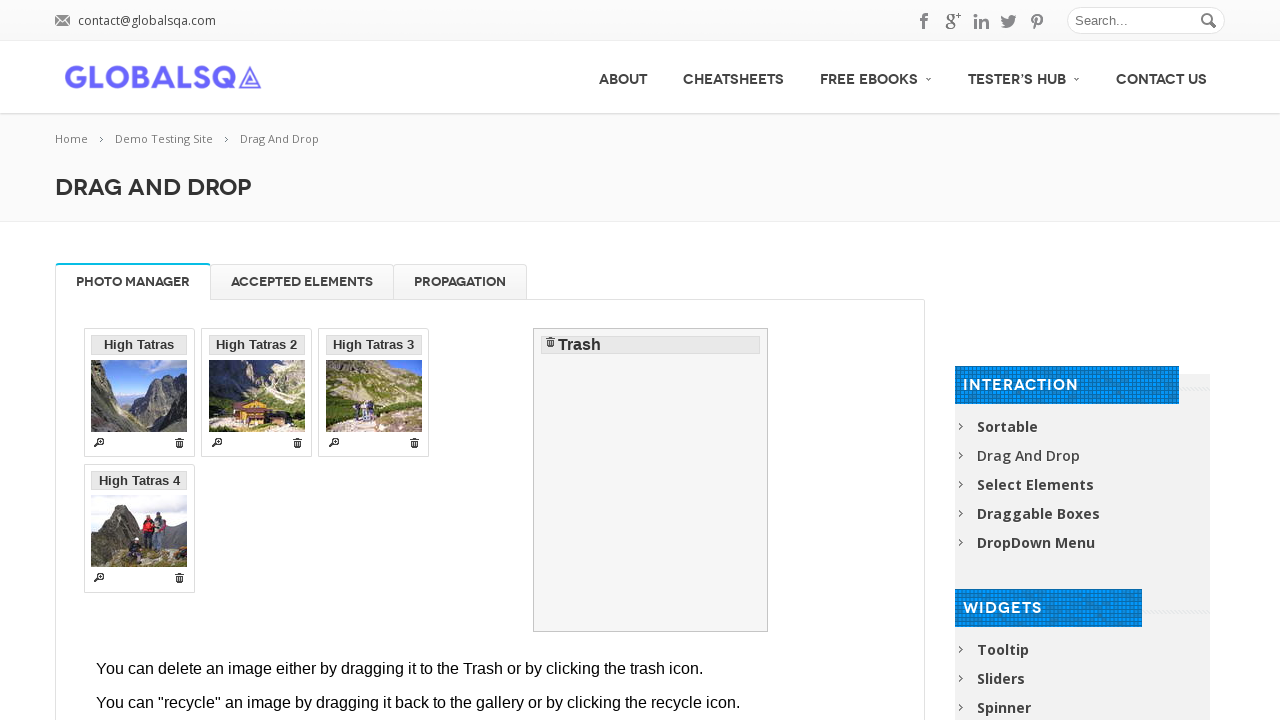

Located Photo Manager iframe
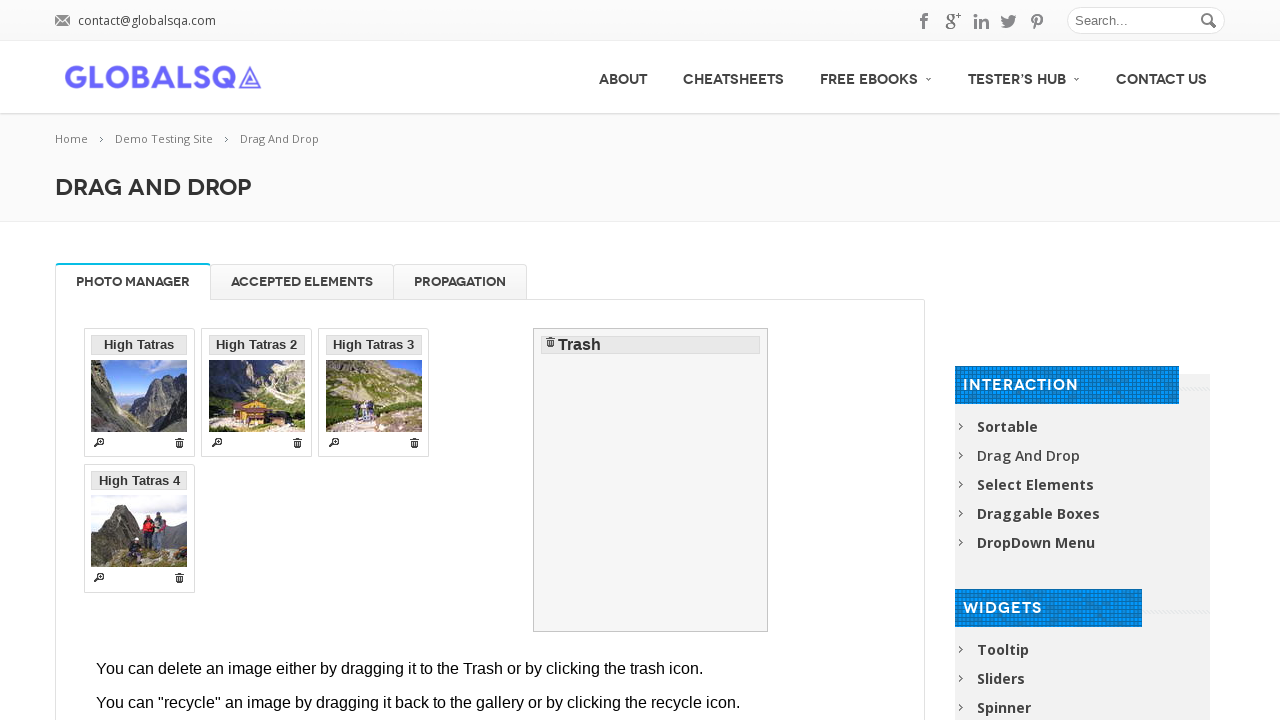

Dragged 'High Tatras 2' photo to trash using dragTo method at (651, 480)
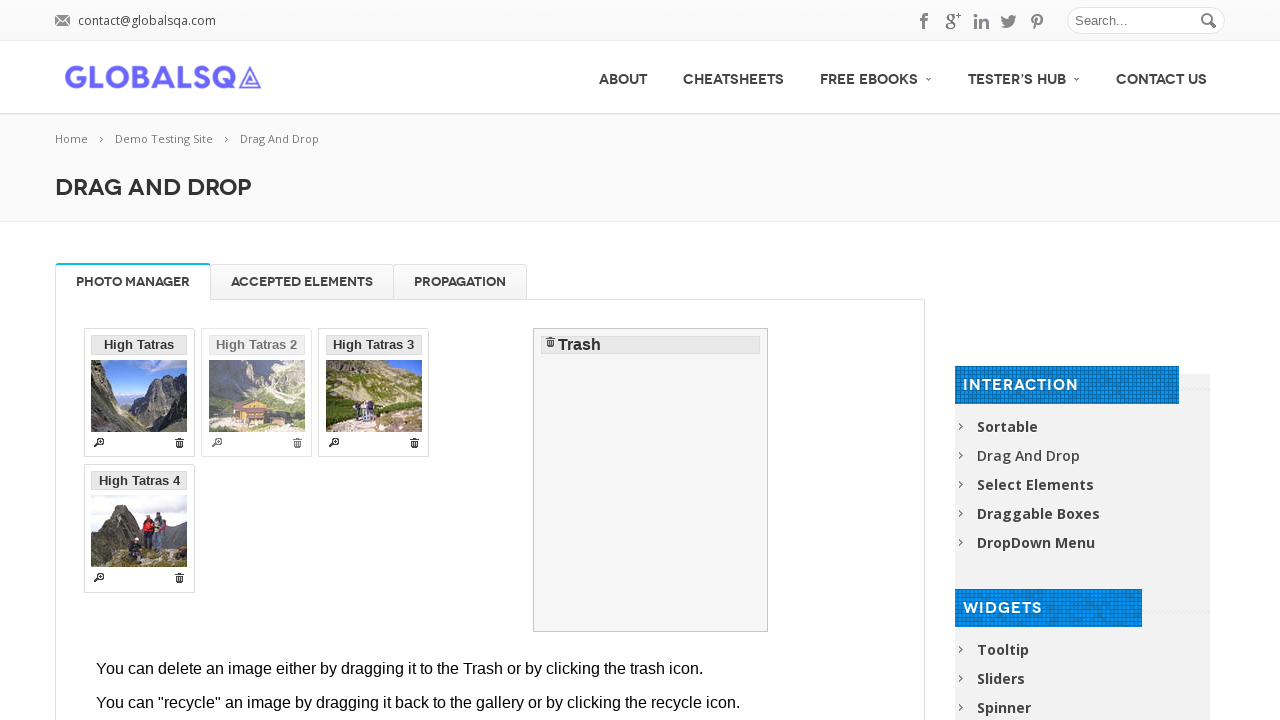

Hovered over 'High Tatras 4' photo at (374, 393) on [rel-title="Photo Manager"] iframe >> internal:control=enter-frame >> li >> inte
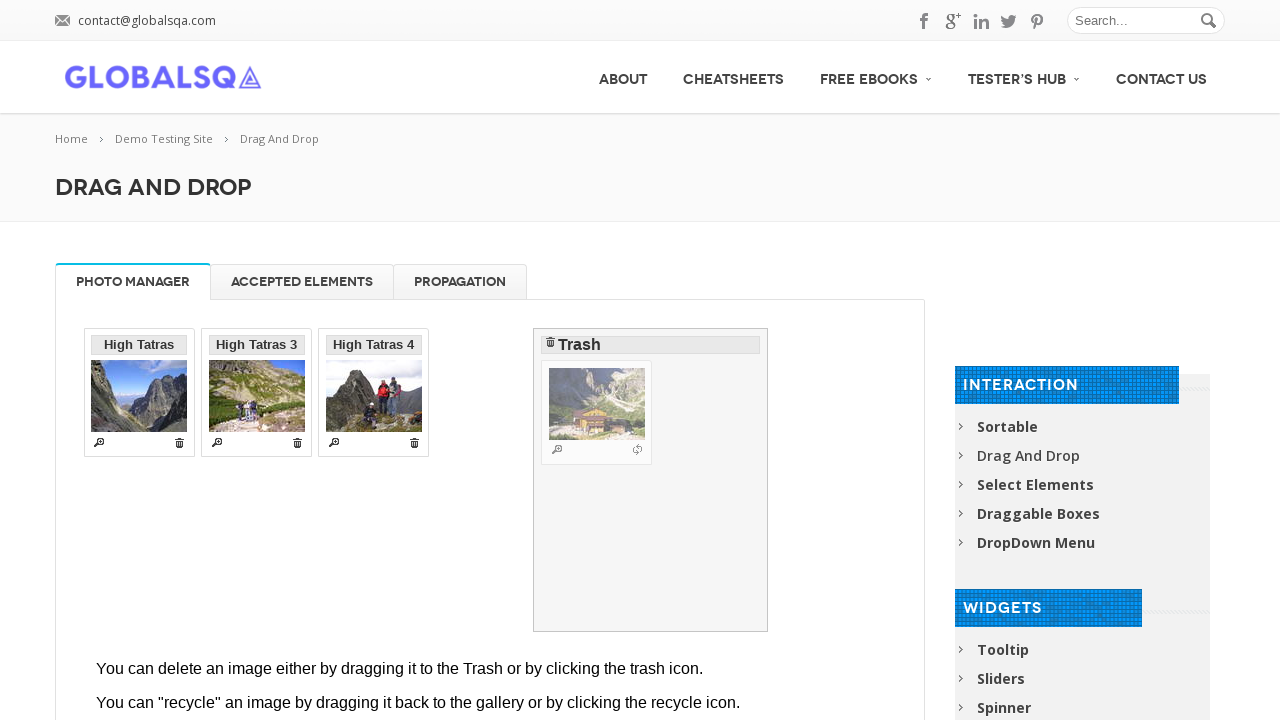

Pressed mouse button down on 'High Tatras 4' at (374, 393)
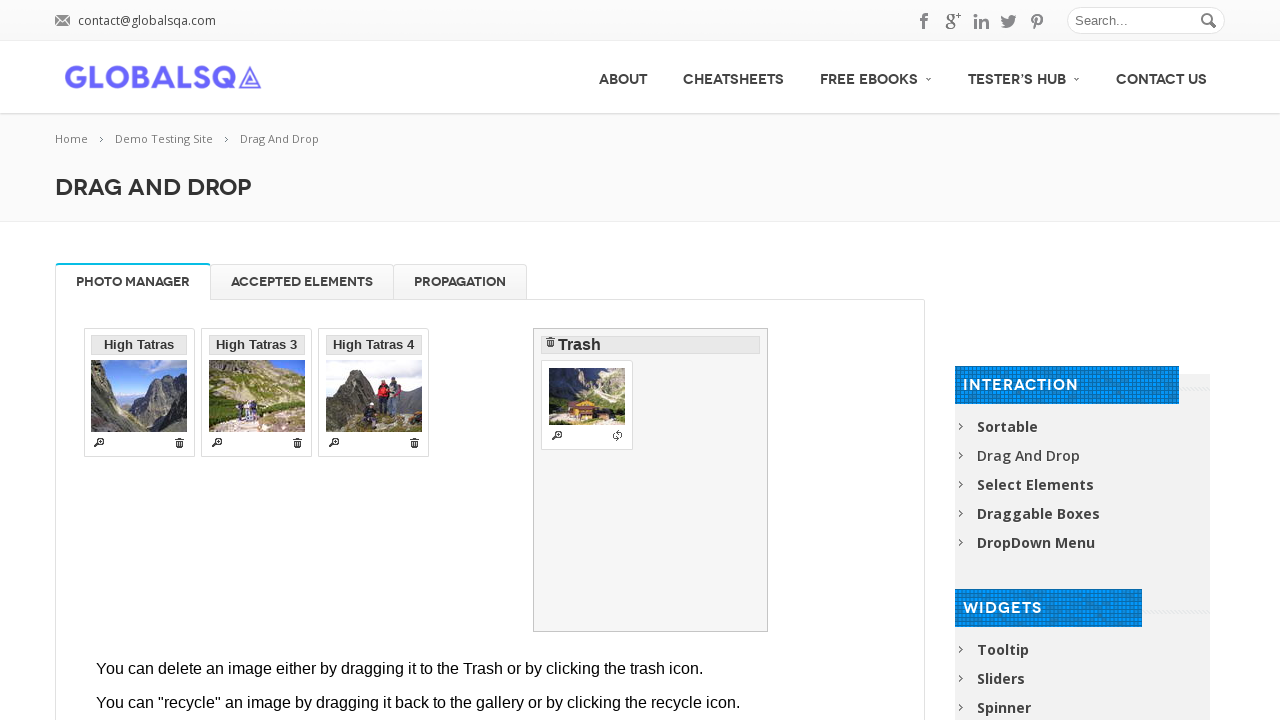

Hovered over trash container at (651, 480) on [rel-title="Photo Manager"] iframe >> internal:control=enter-frame >> #trash
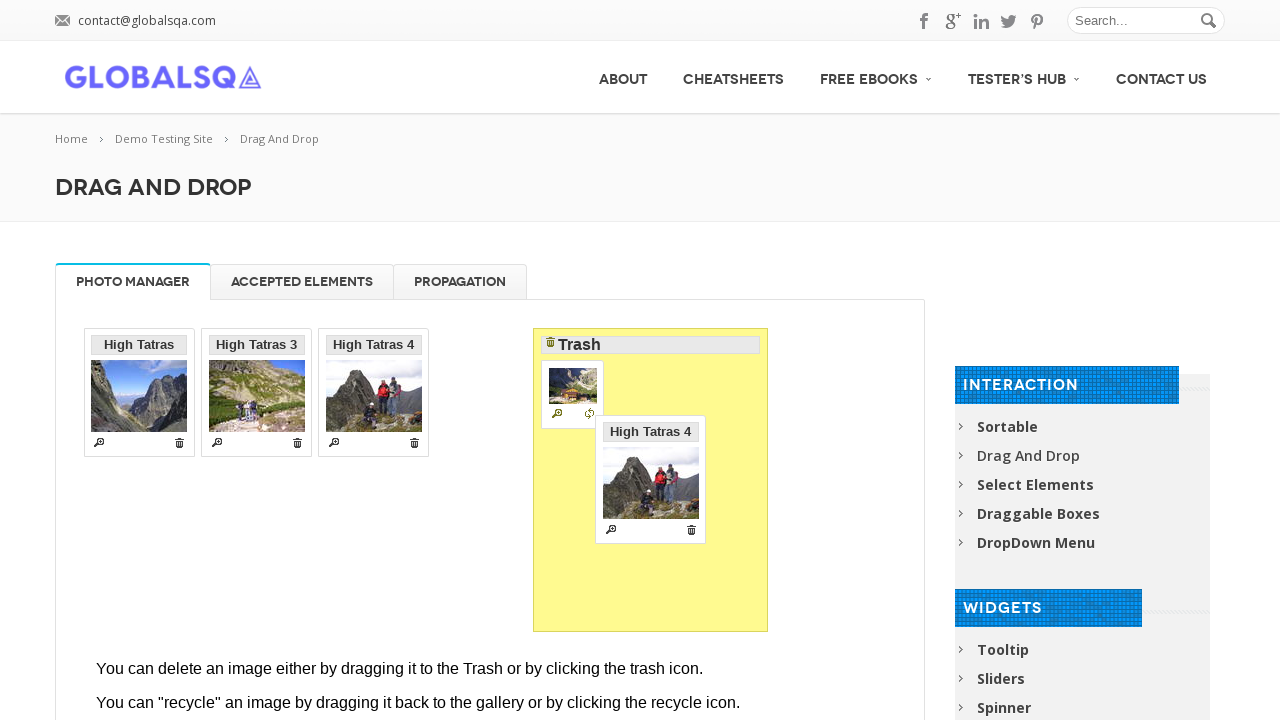

Released mouse button to drop 'High Tatras 4' into trash at (651, 480)
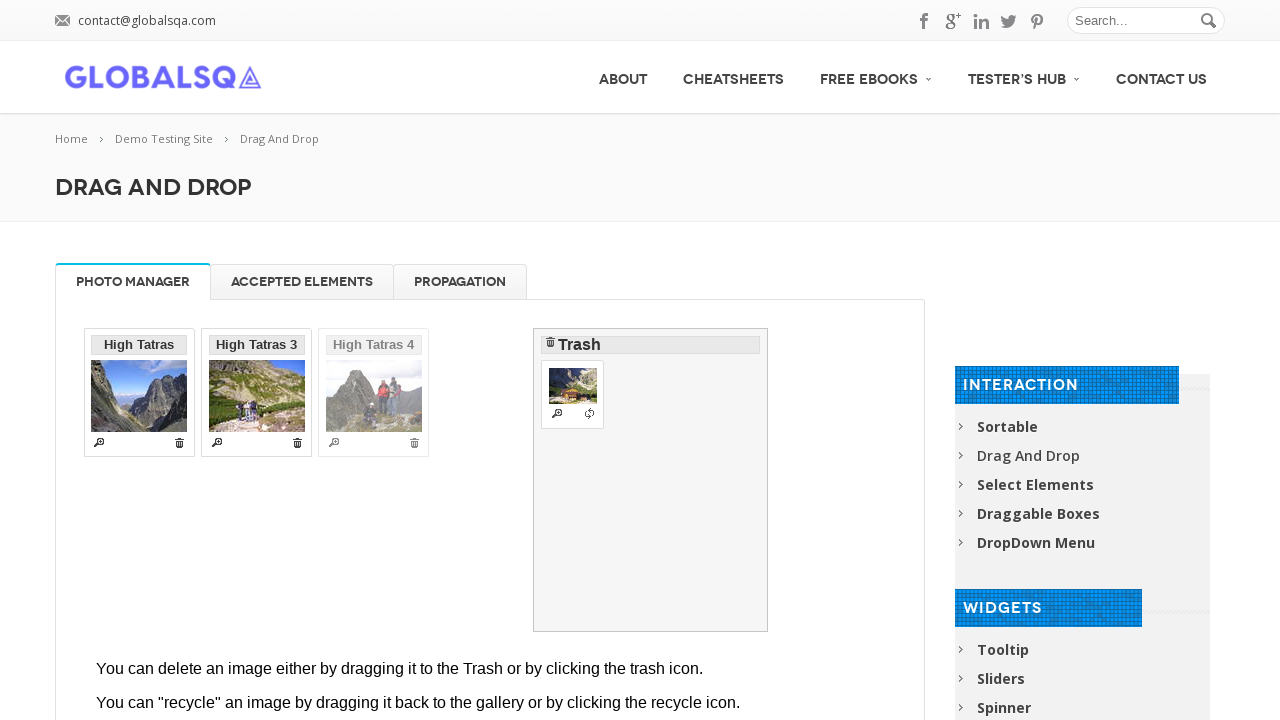

Verified both 'High Tatras 2' and 'High Tatras 4' are in trash
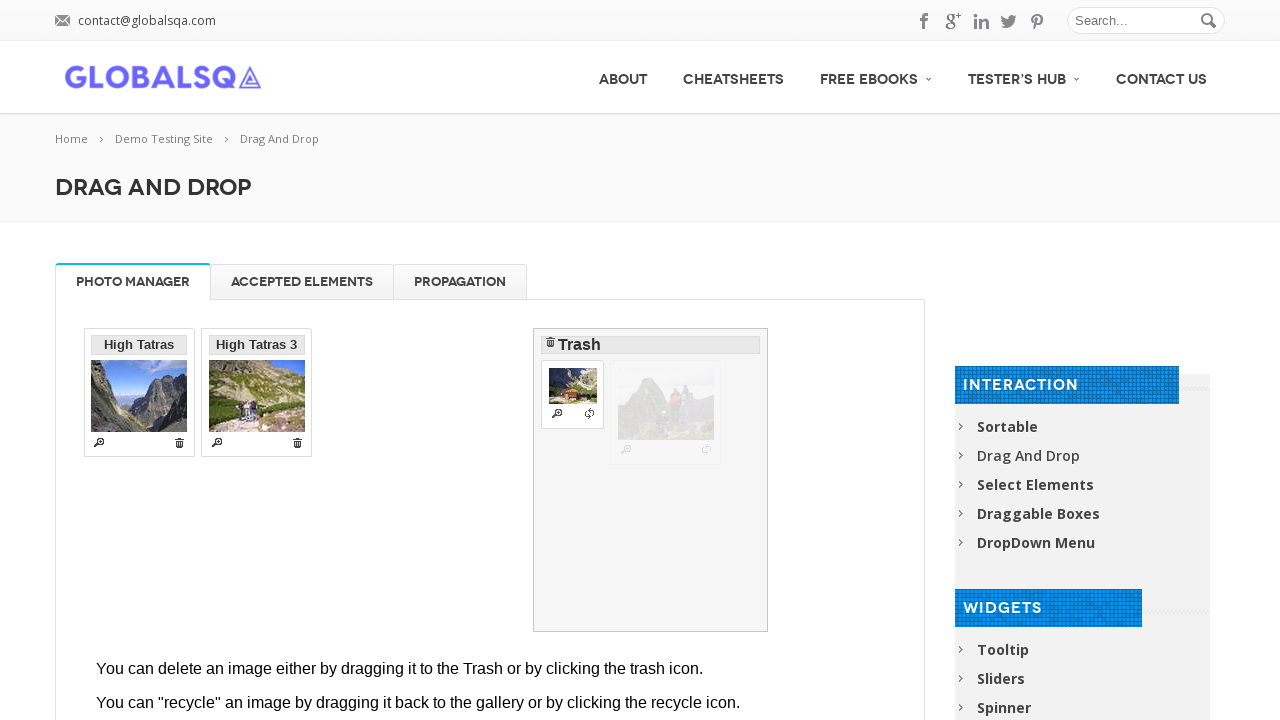

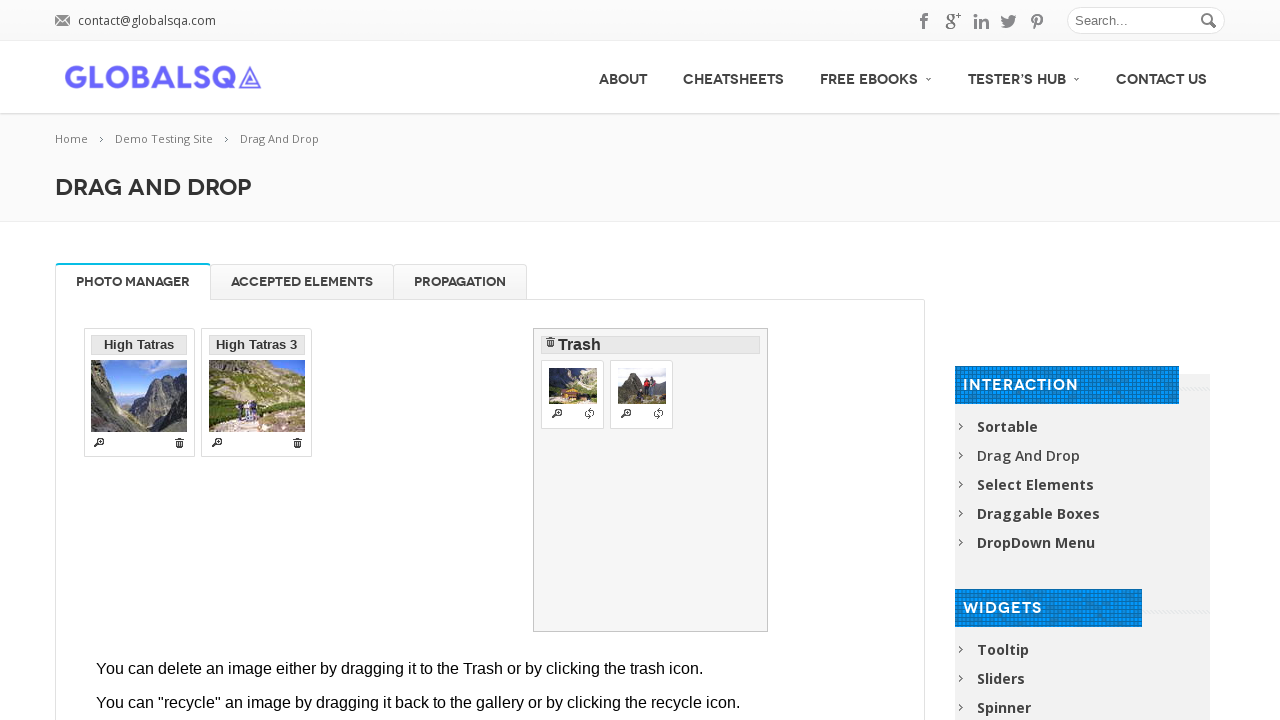